Tests a confirmation alert by clicking the confirm button, accepting the alert, and verifying the OK result message

Starting URL: https://demoqa.com/alerts

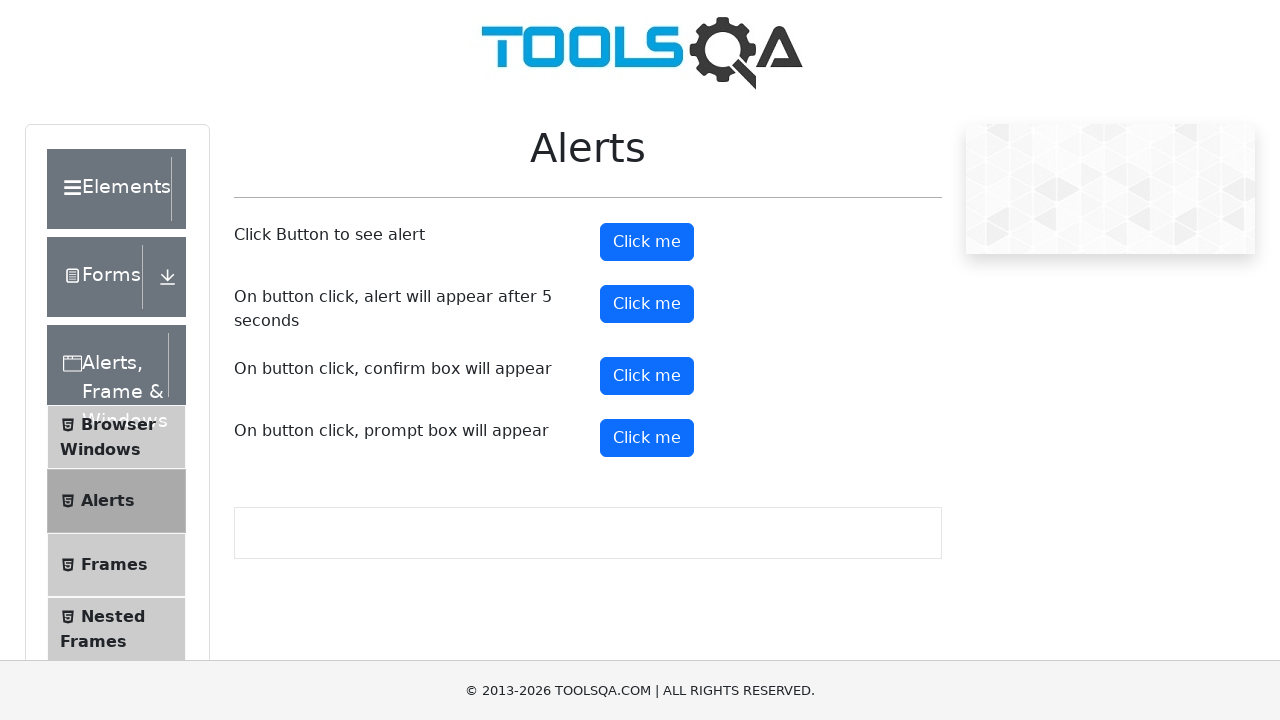

Set up dialog handler to accept confirmation alert
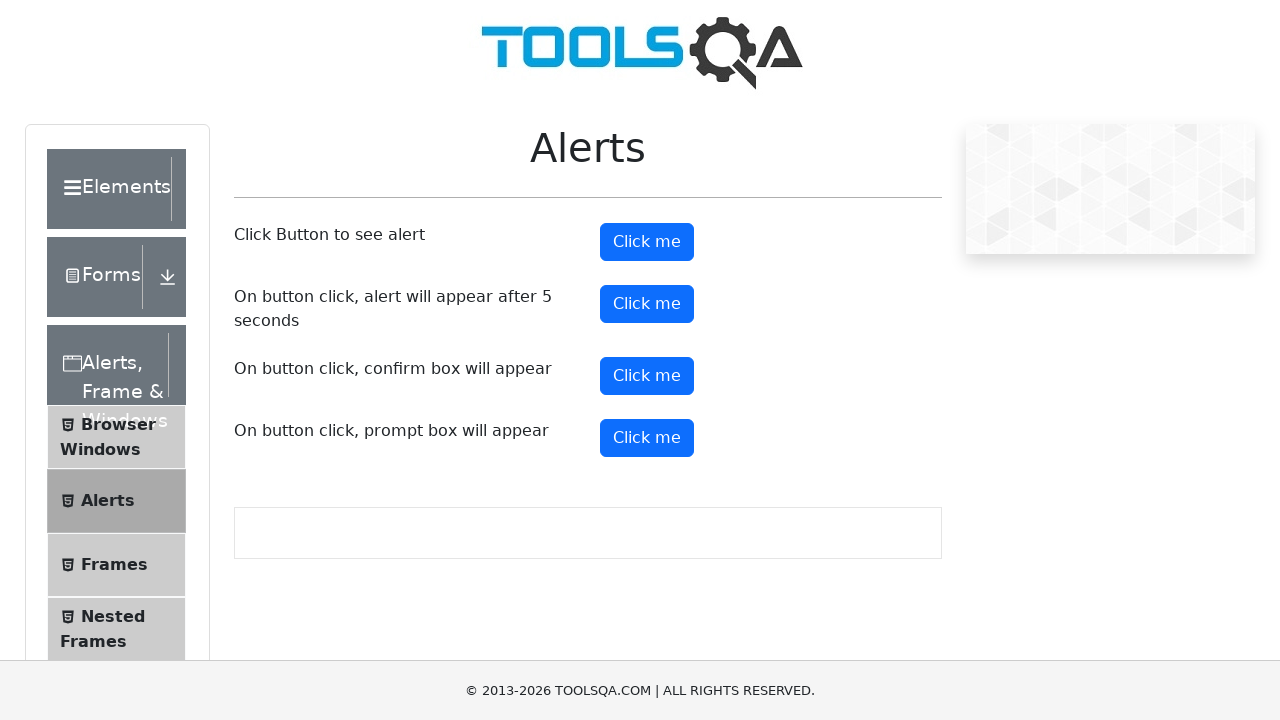

Clicked confirm button to trigger alert at (647, 376) on #confirmButton
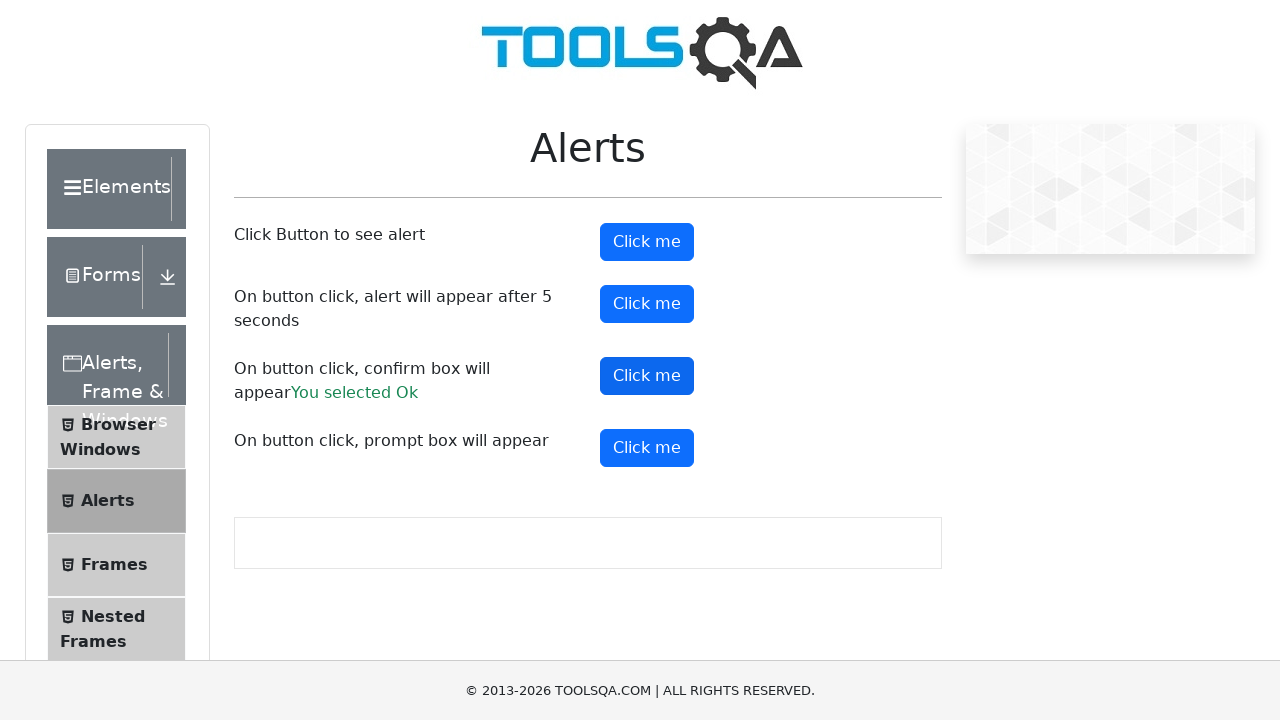

Waited for confirm result message to appear
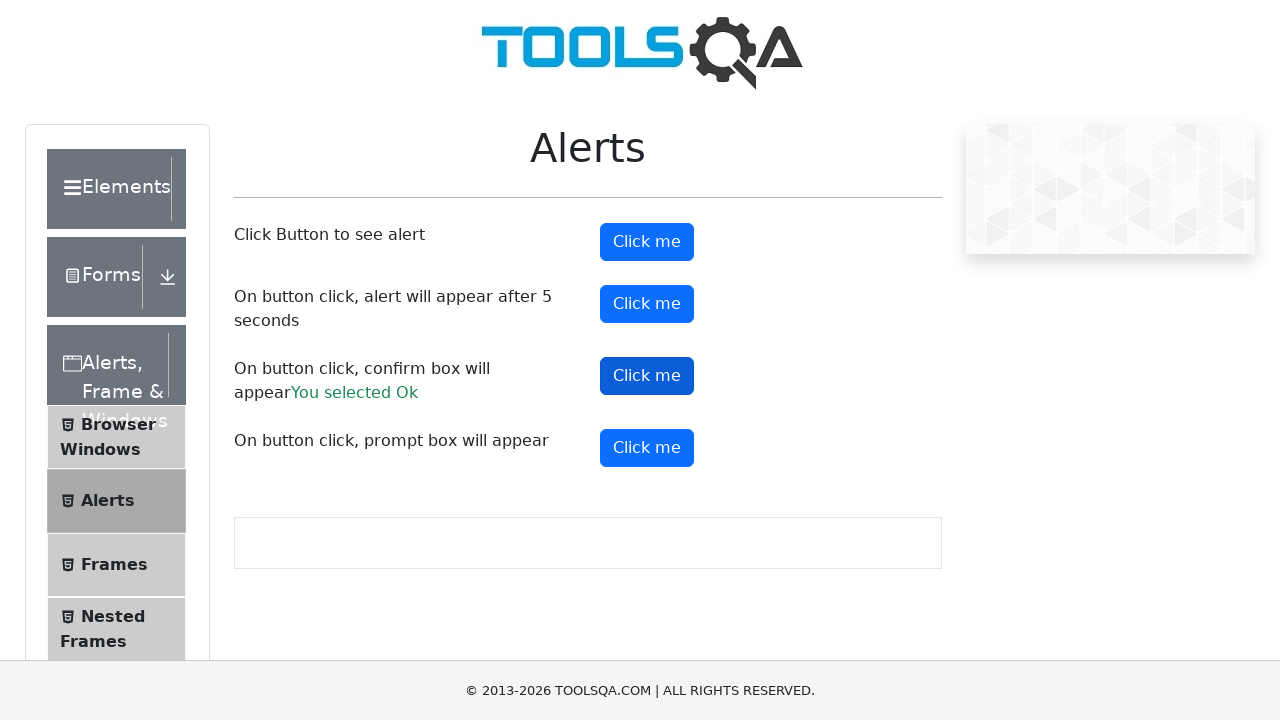

Retrieved confirmation result text
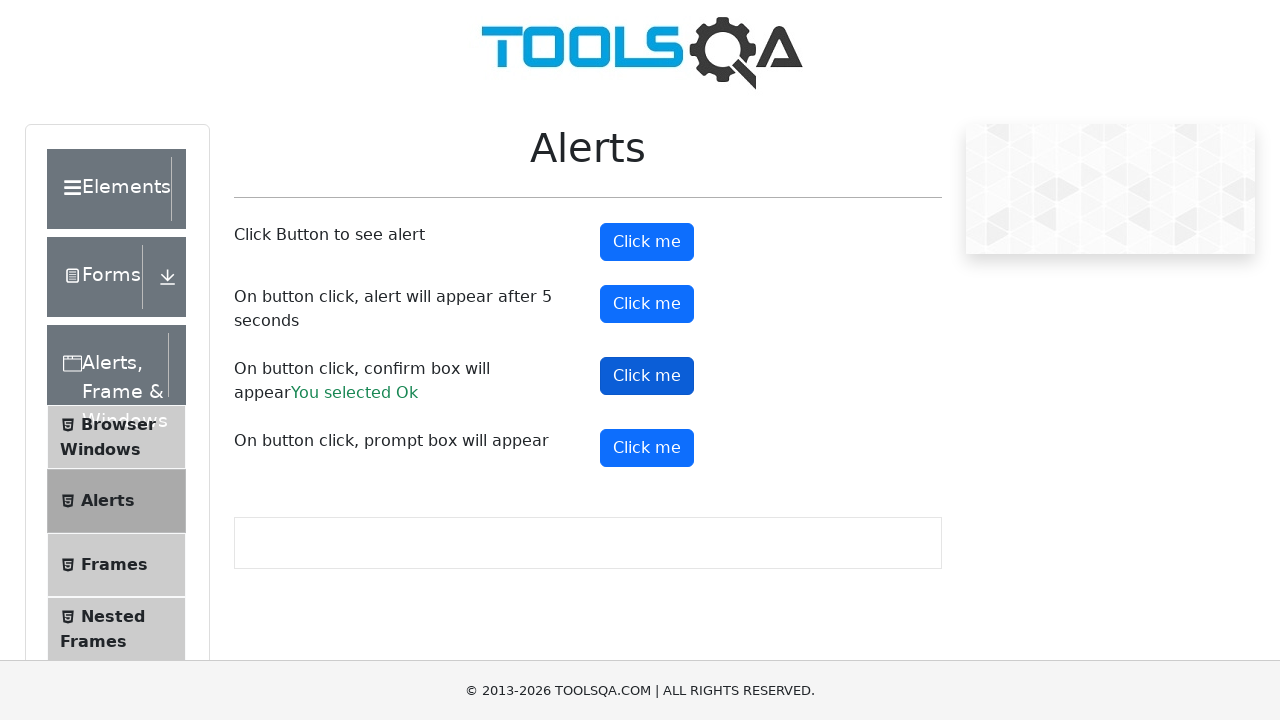

Verified OK result message is displayed correctly
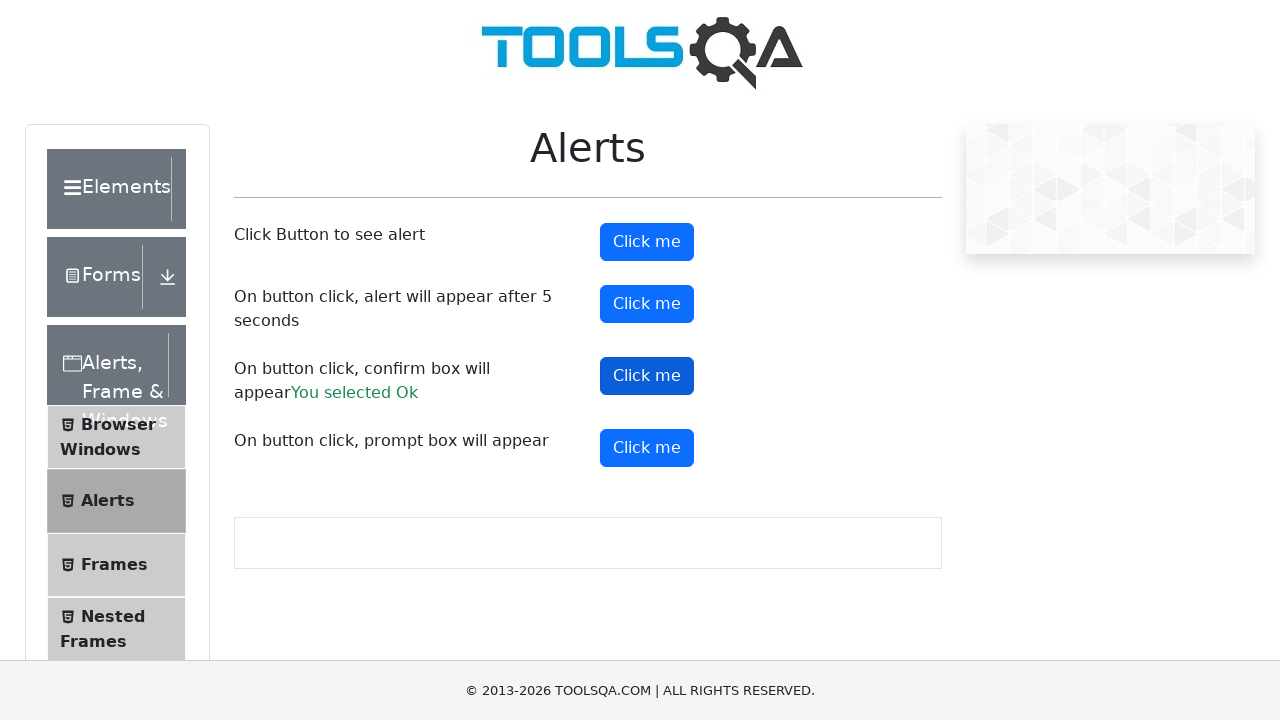

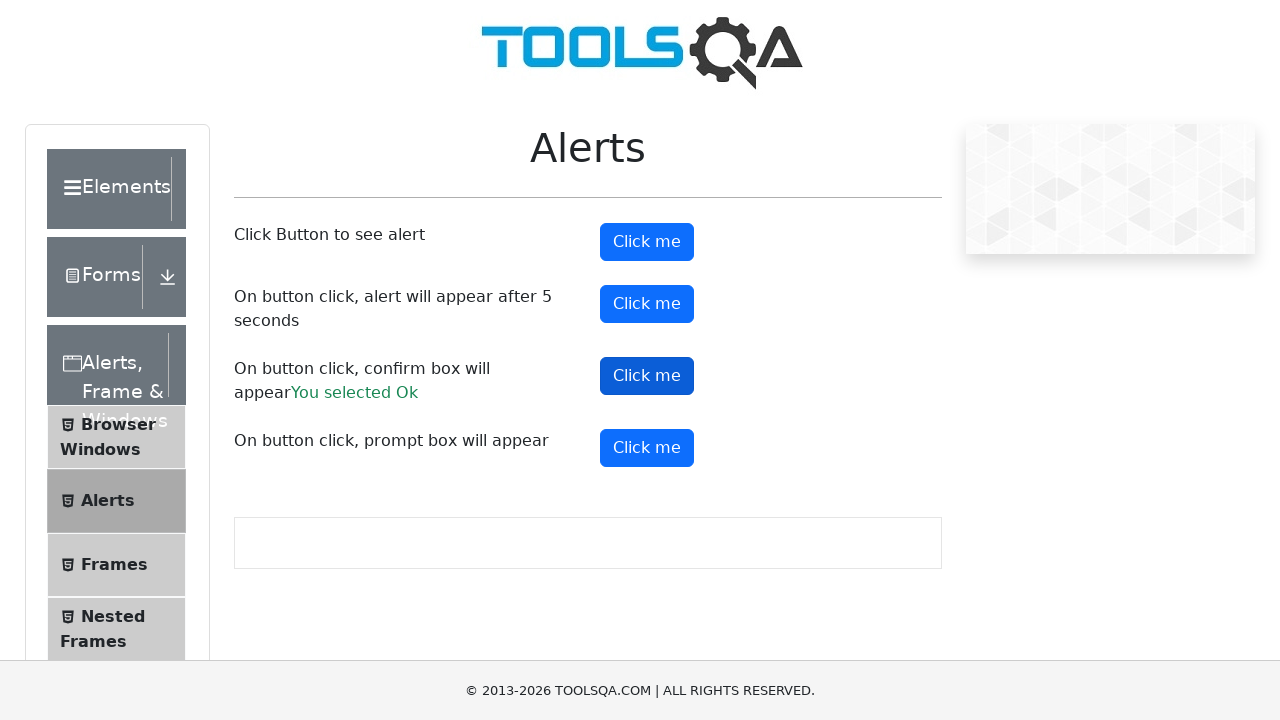